Tests navigation through the Heroku test app by clicking on A/B Testing link, verifying page content, and then clicking on the Elemental Selenium link

Starting URL: https://the-internet.herokuapp.com/

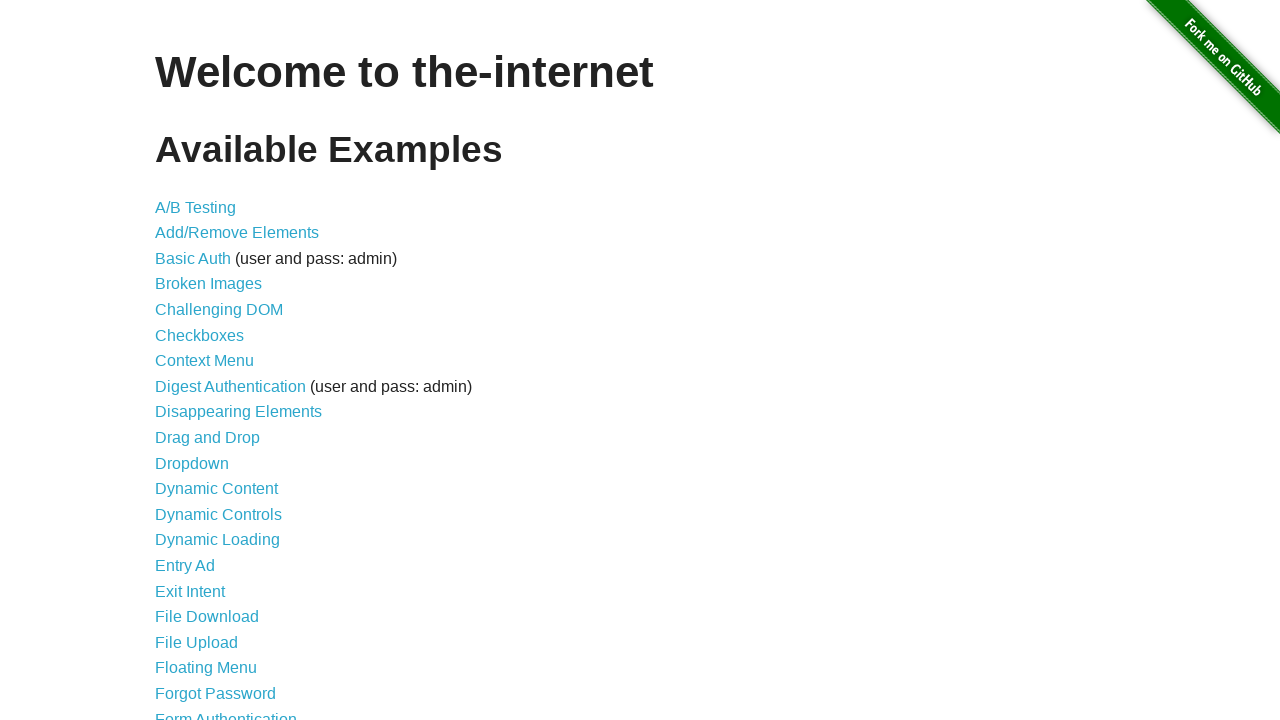

Clicked on A/B Testing link at (196, 207) on text=A/B Testing
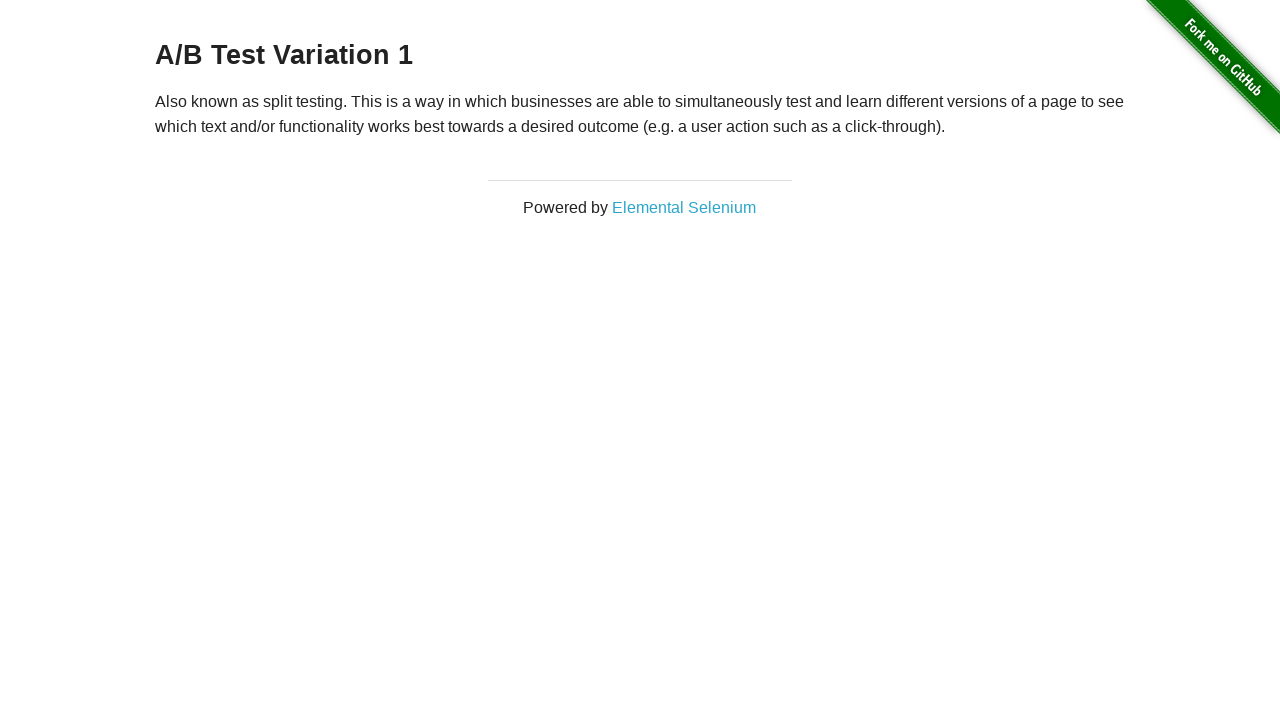

Verified paragraph content loaded on A/B Testing page
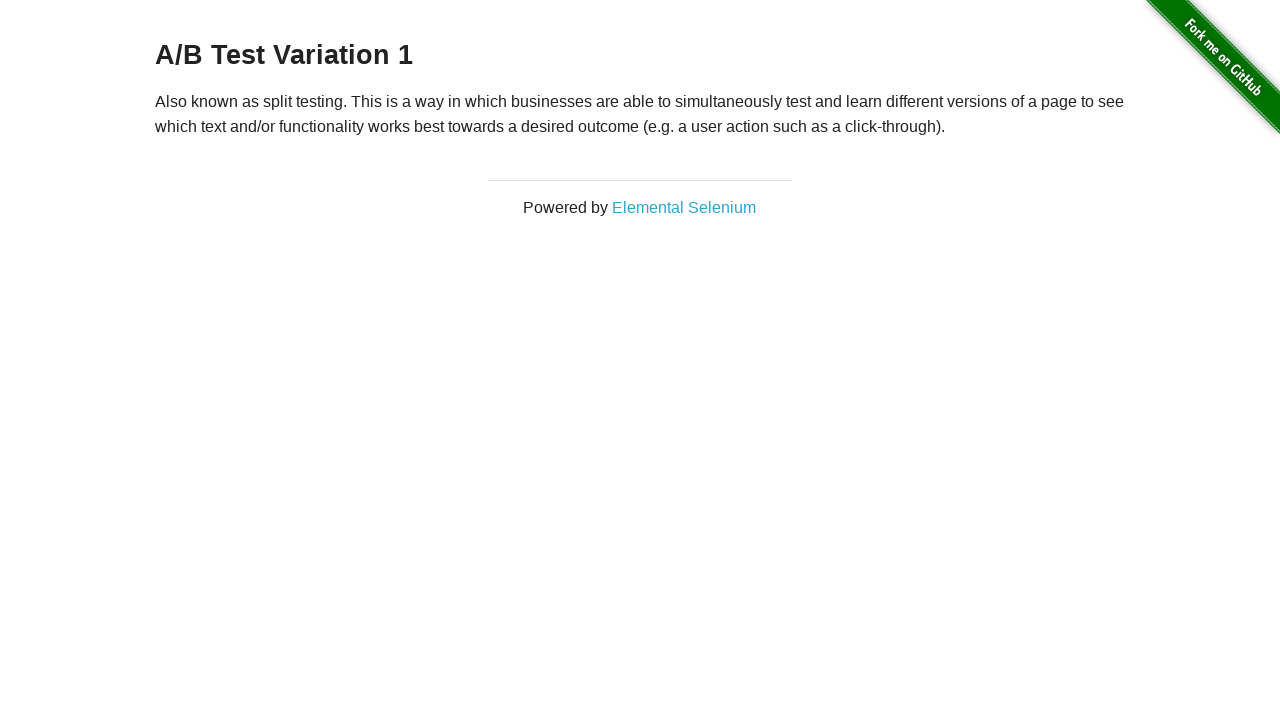

Clicked on Elemental Selenium link at (684, 207) on a:has-text('Elemental Selenium')
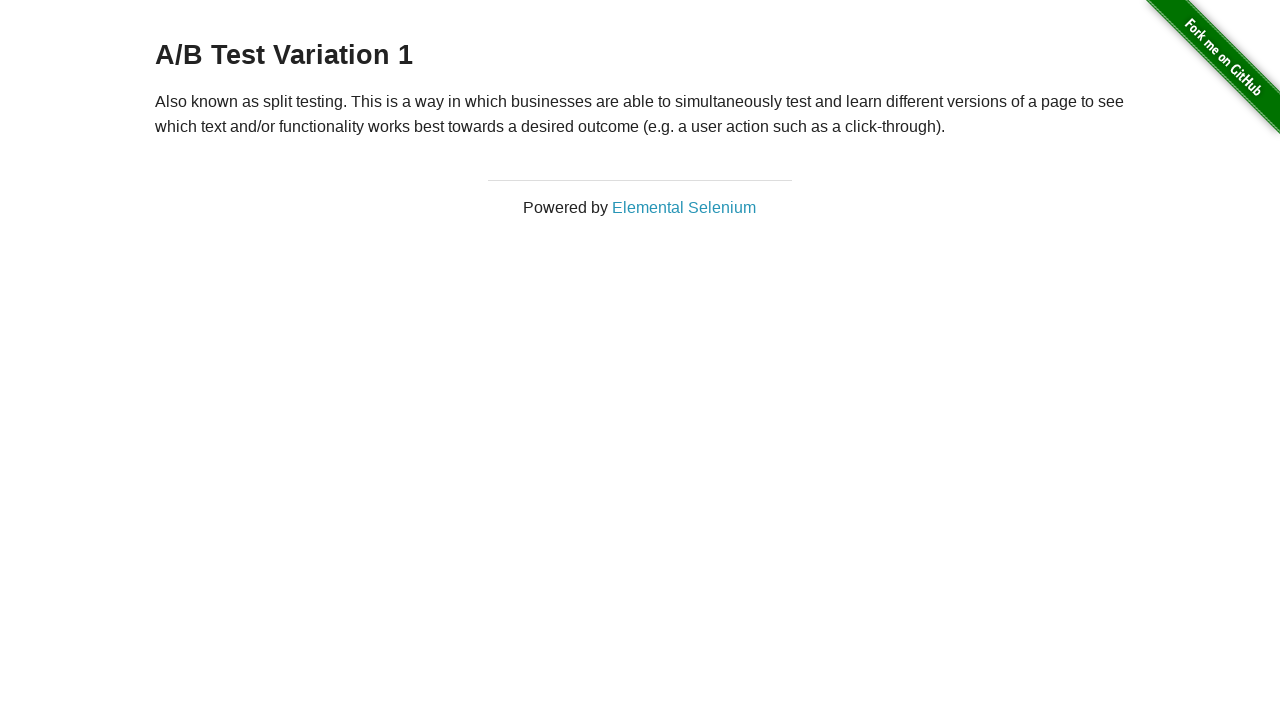

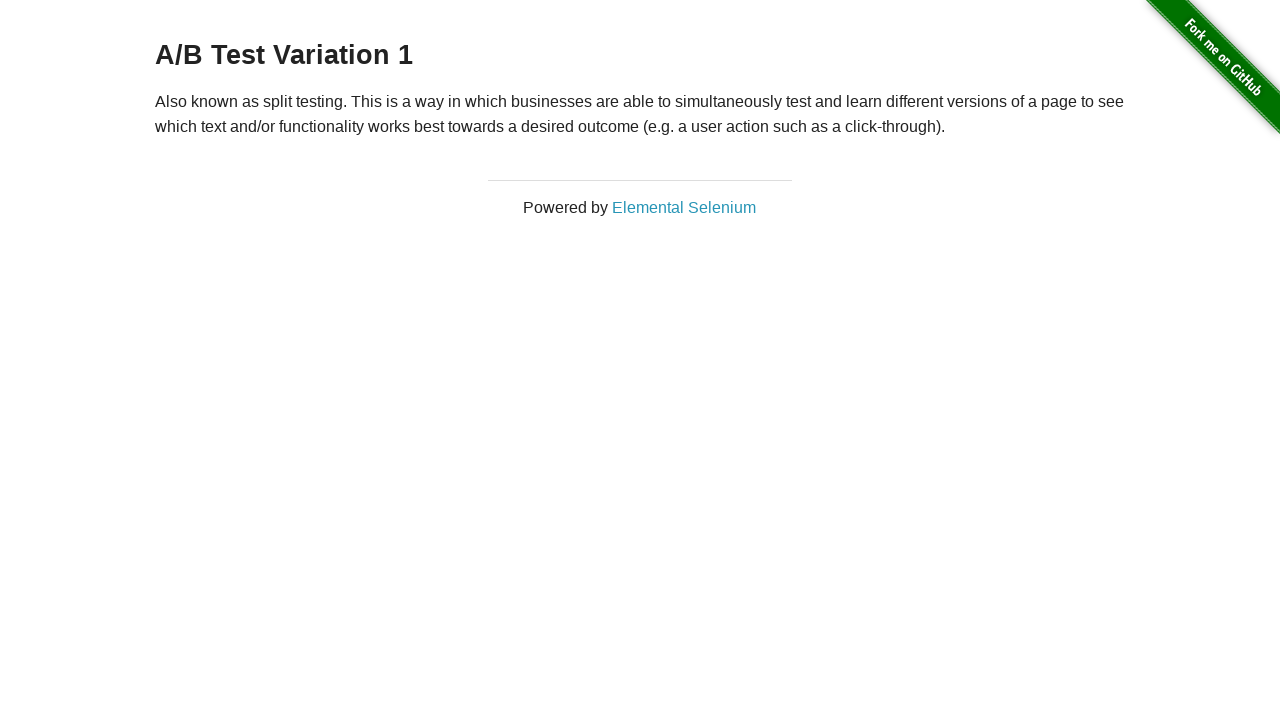